Tests drag and drop functionality by dragging an element into a drop zone within an iframe

Starting URL: https://jqueryui.com/droppable/

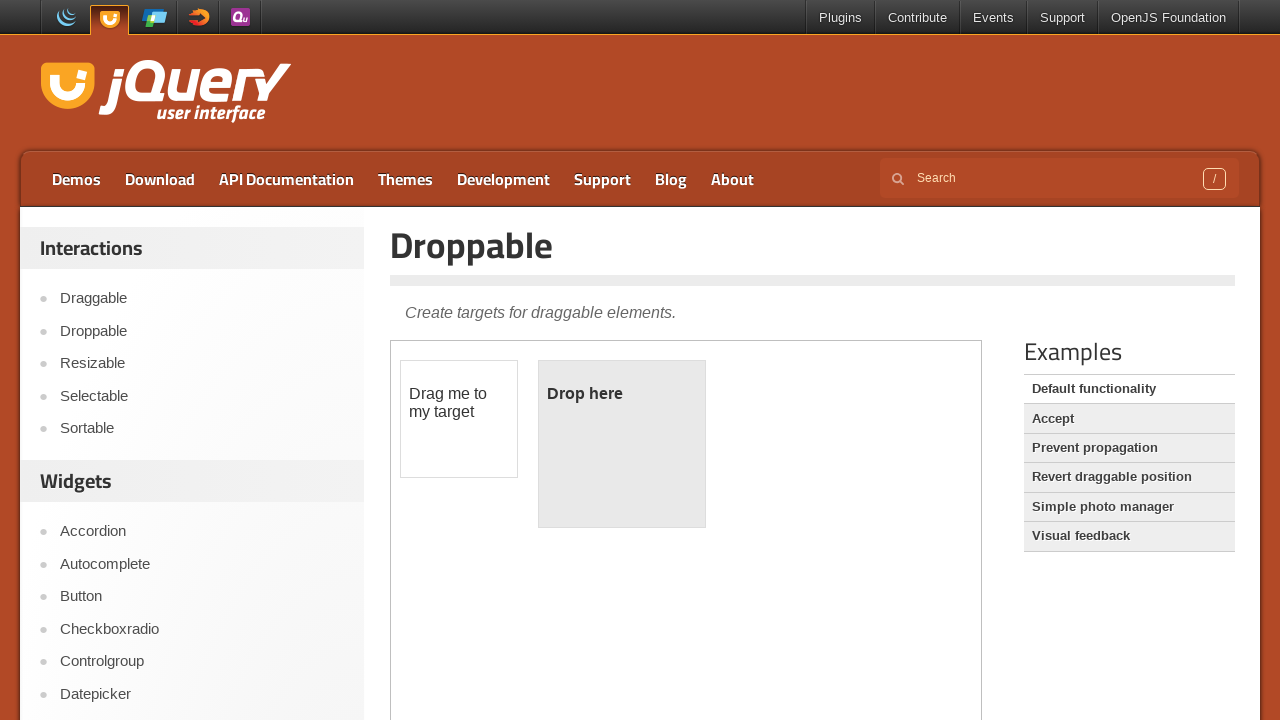

Located the iframe containing drag and drop elements
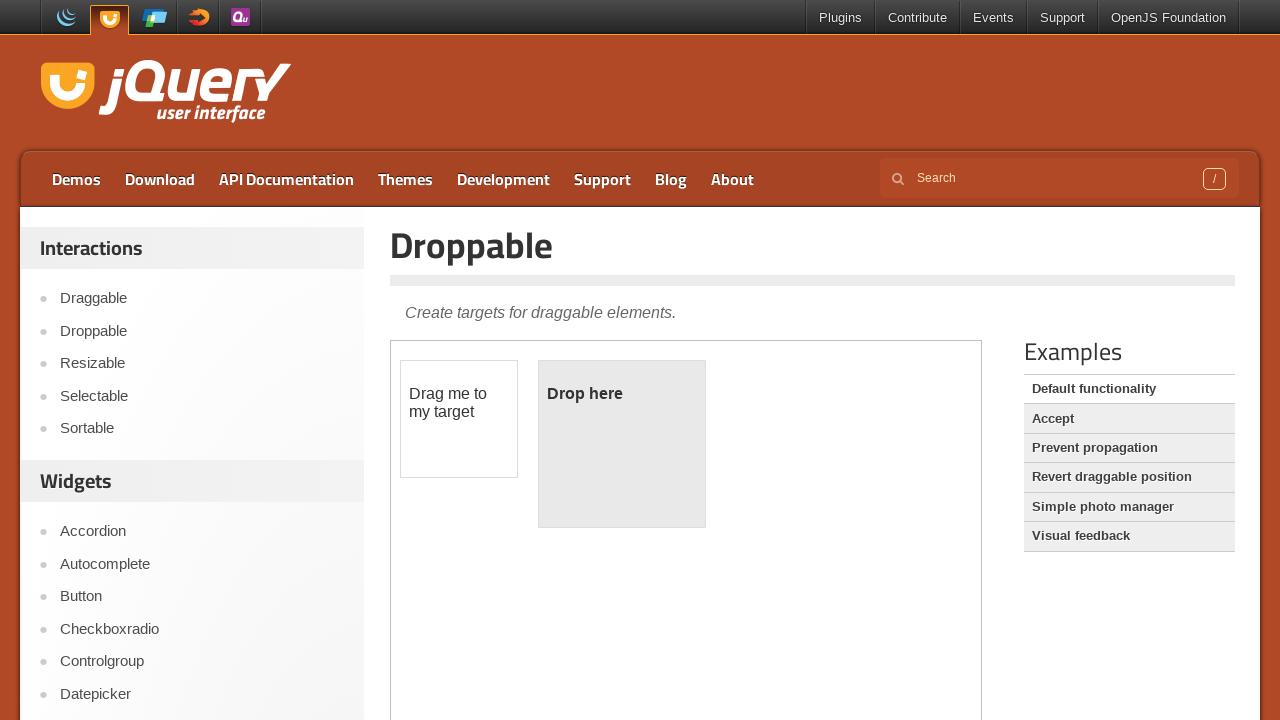

Located the draggable element within iframe
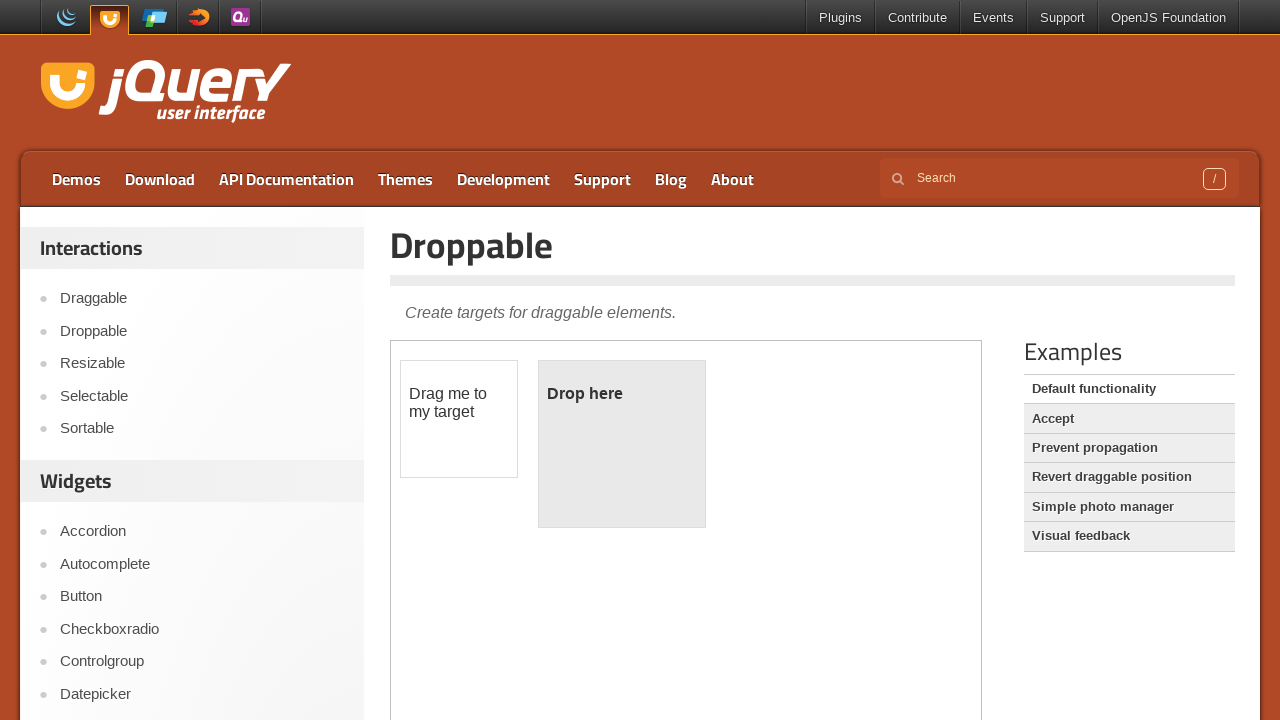

Located the droppable target zone within iframe
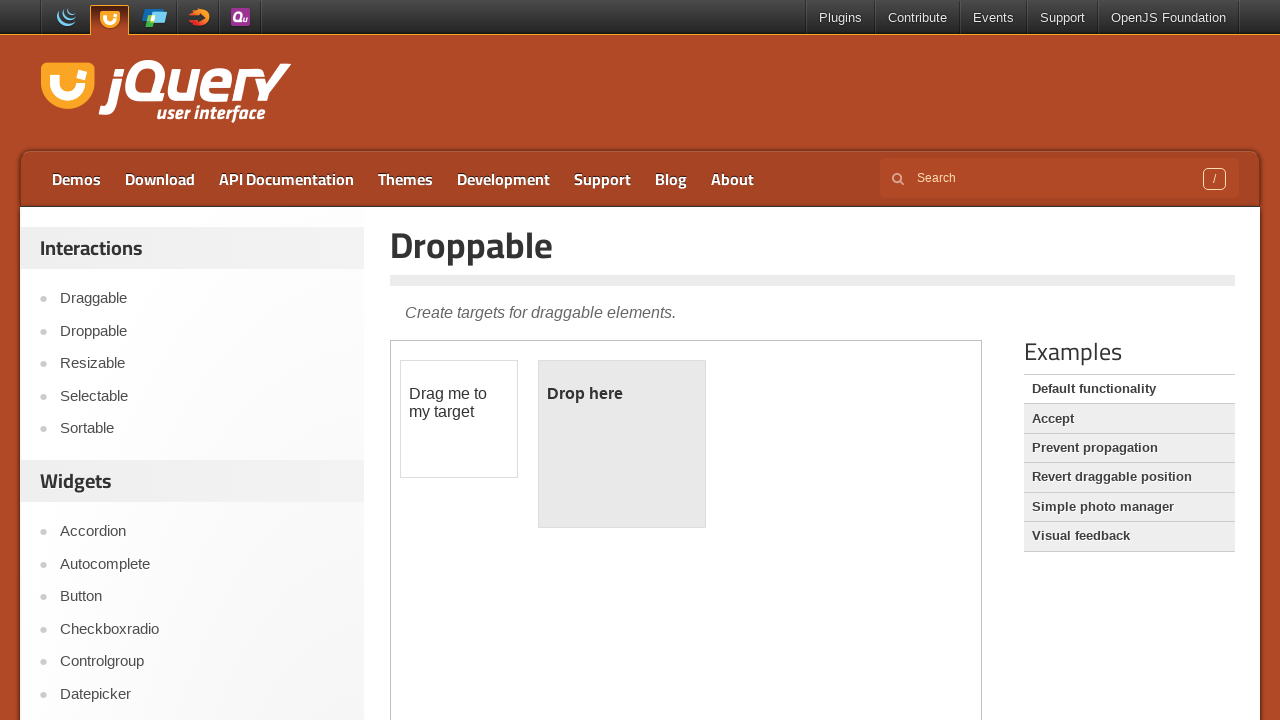

Dragged element from source to drop target zone at (622, 444)
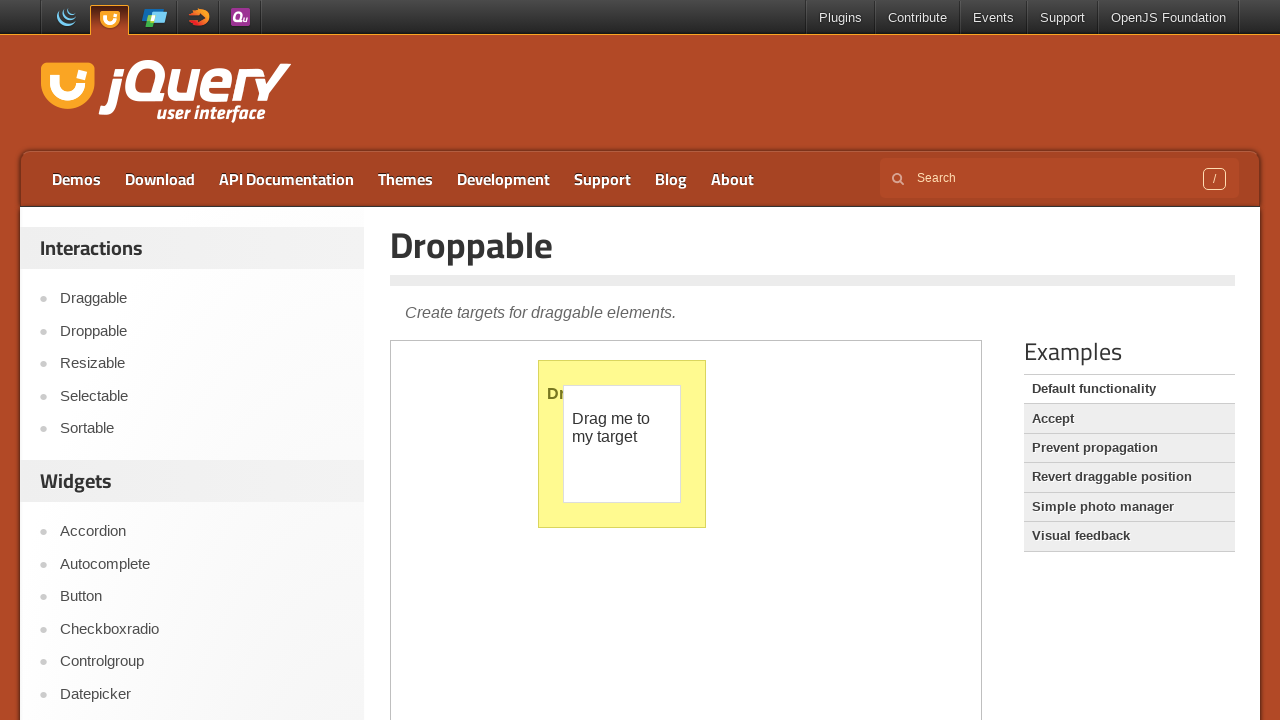

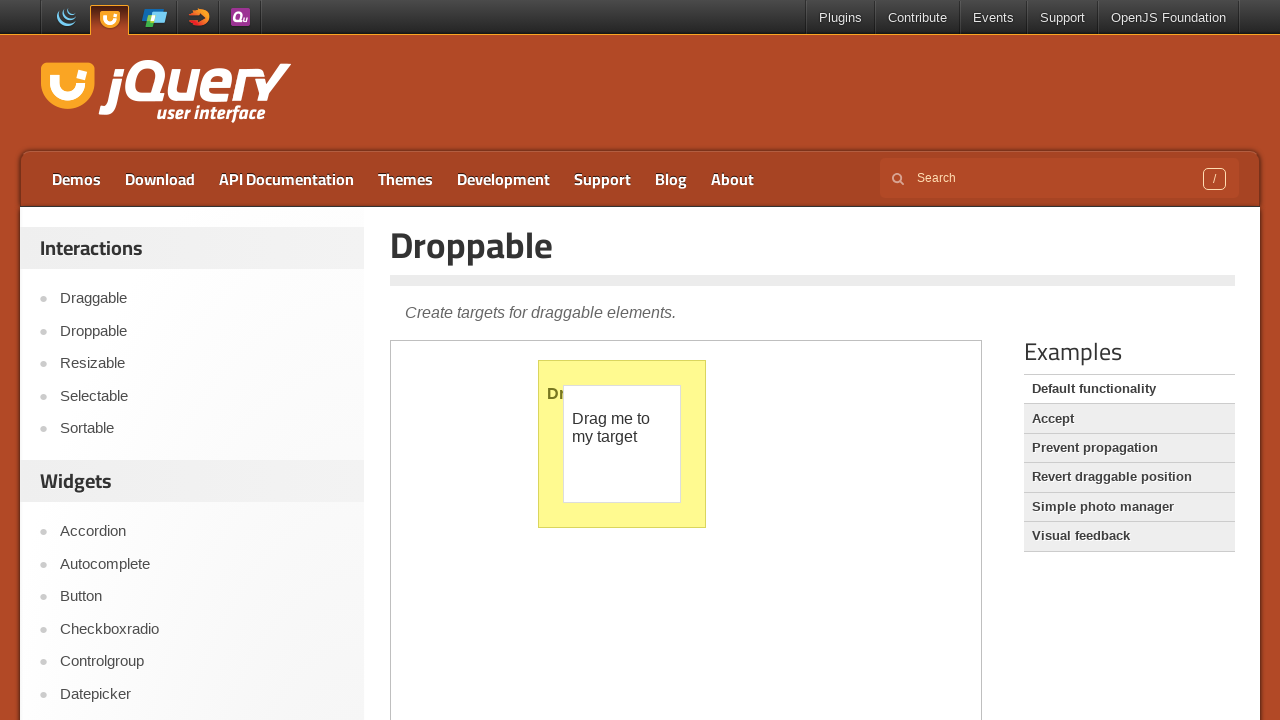